Automates a visitor booking/reservation flow on visitbrp.com by selecting options via checkboxes, filling in ID numbers and mobile phone, selecting dates and time rounds, and confirming the reservation.

Starting URL: http://visitbrp.com/%E0%B8%A3%E0%B8%B0%E0%B8%9A%E0%B8%9A%E0%B8%88%E0%B8%AD%E0%B8%87%E0%B9%80%E0%B8%A2%E0%B8%B5%E0%B9%88%E0%B8%A2%E0%B8%A1%E0%B8%8D%E0%B8%B2%E0%B8%95%E0%B8%B4/

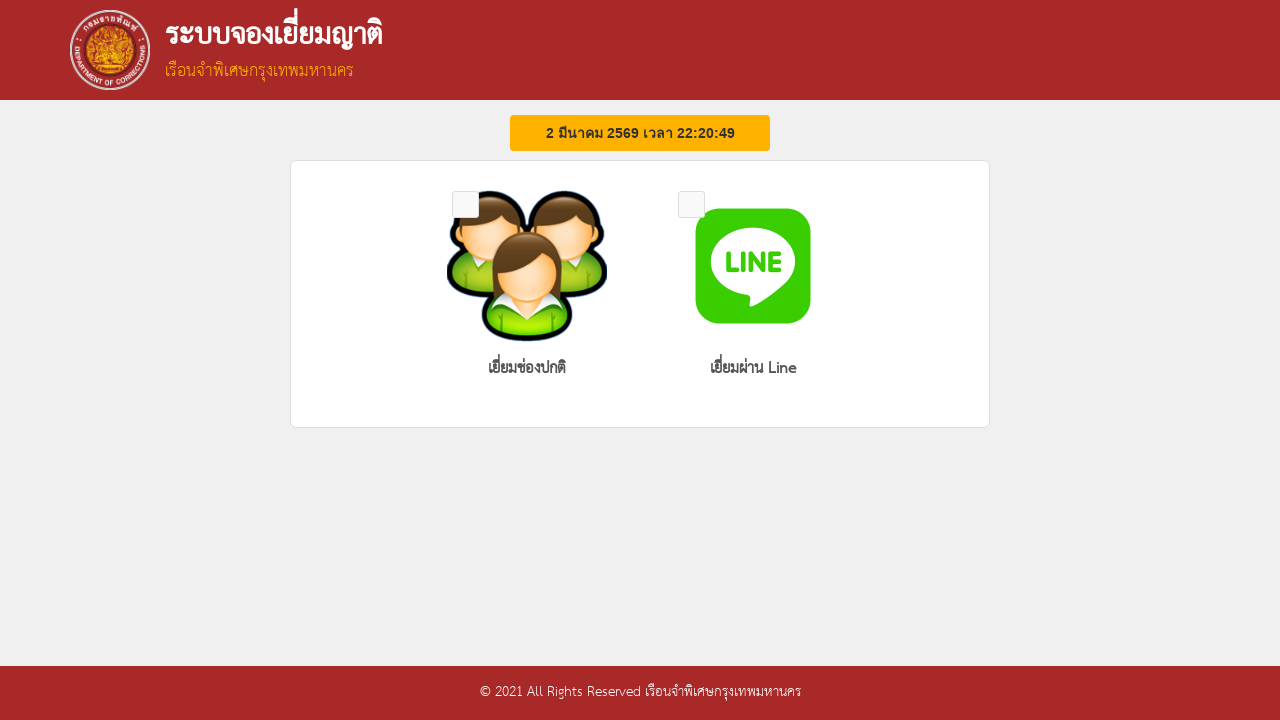

Set up dialog handler to automatically accept dialogs
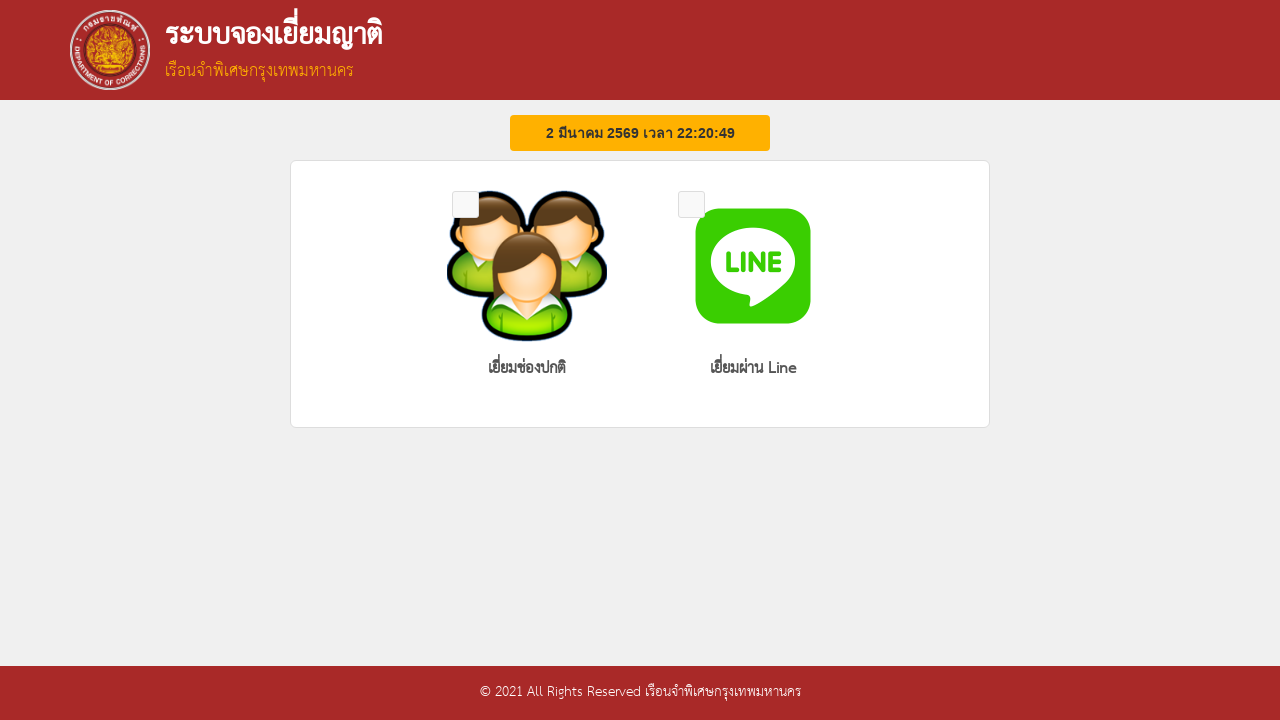

Waited for checkbox label to appear
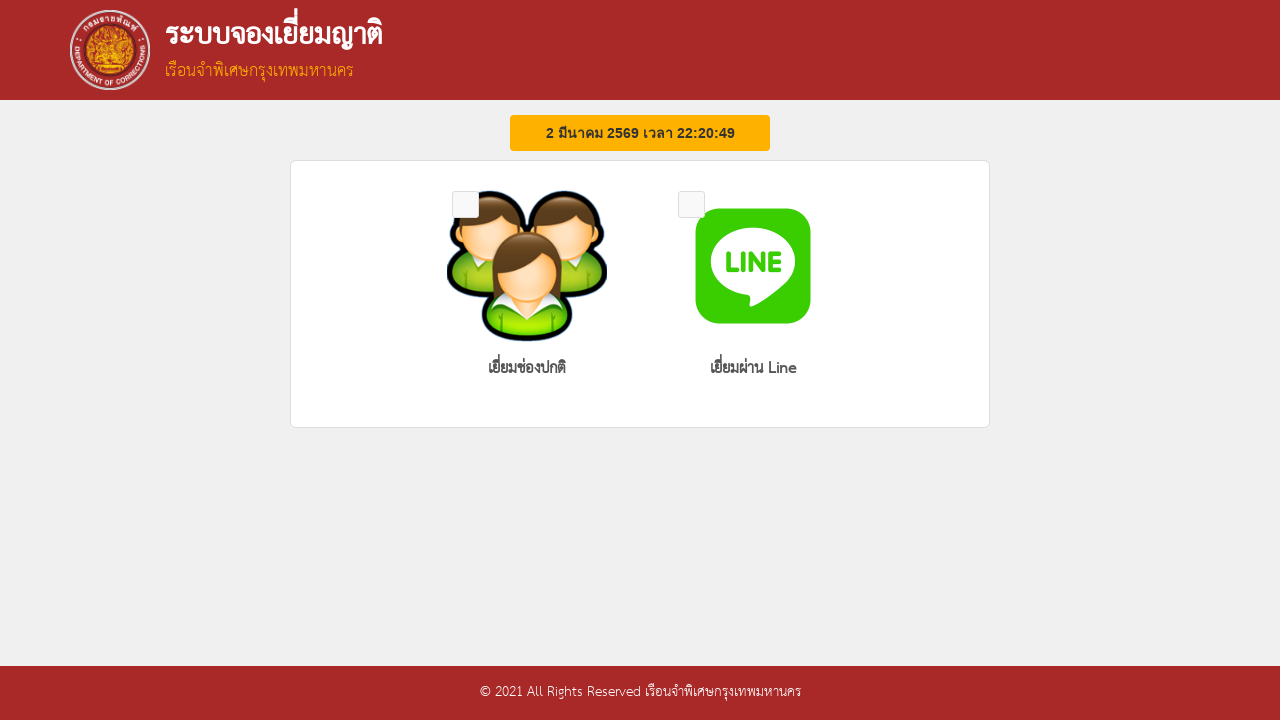

Clicked checkbox label for cbxname1 at (527, 289) on label[for='cbxname1']
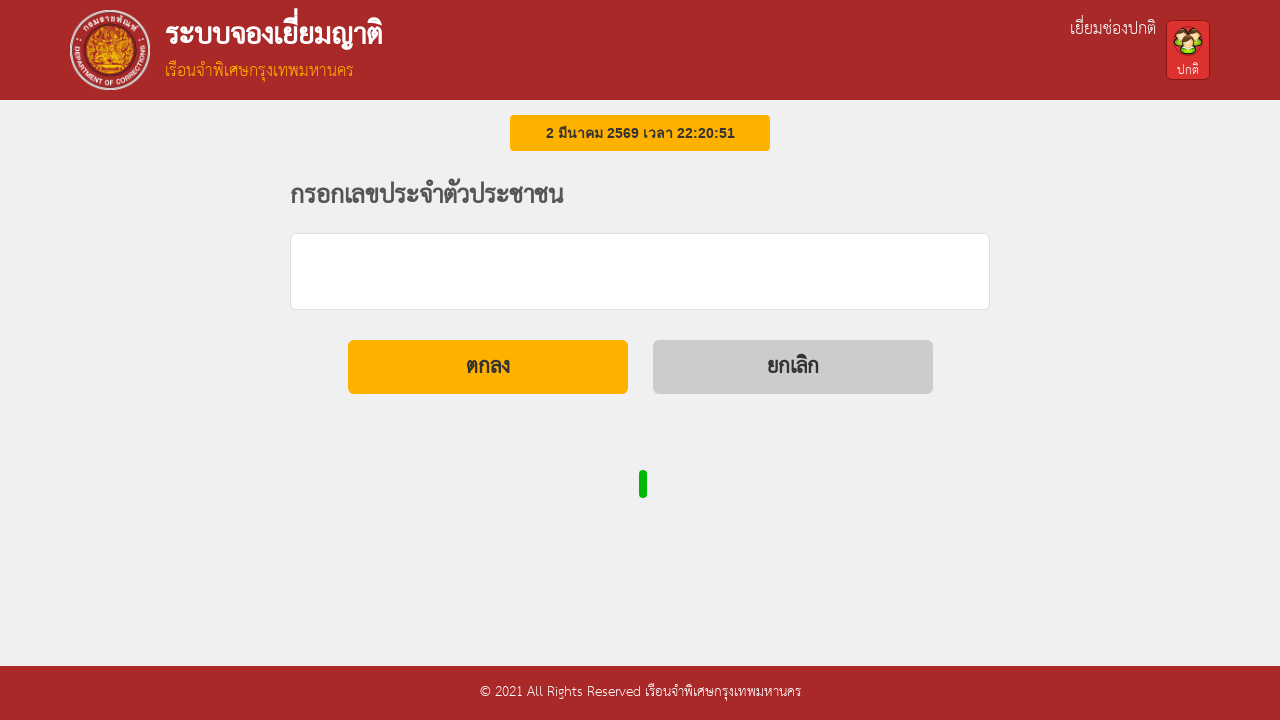

Waited 1 second for JavaScript to execute
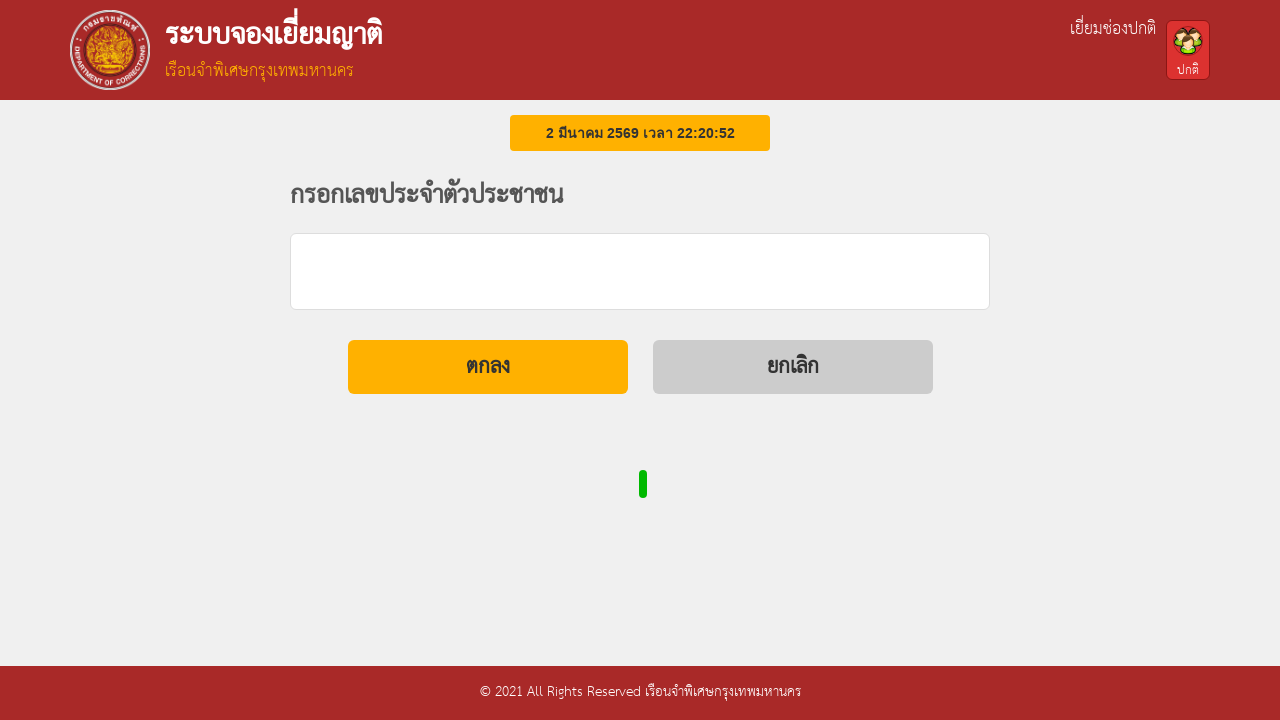

Waited for submit button to appear
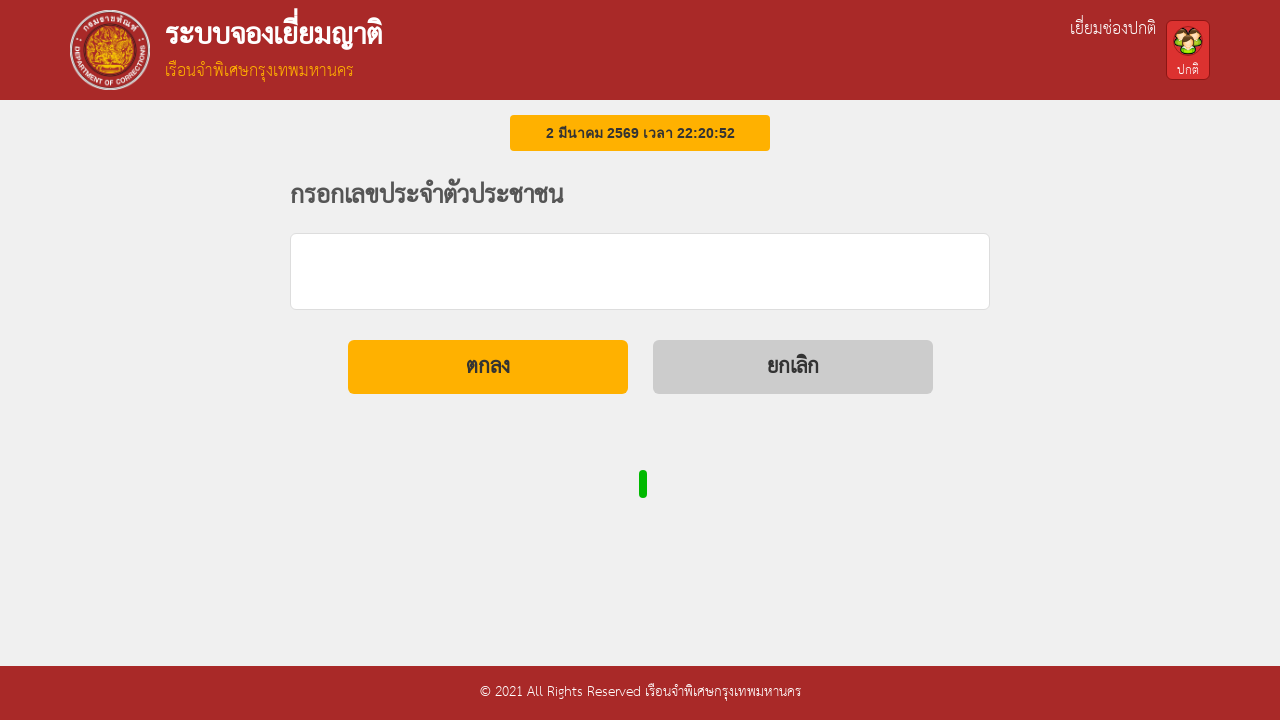

Clicked submit button at (488, 367) on input.submit
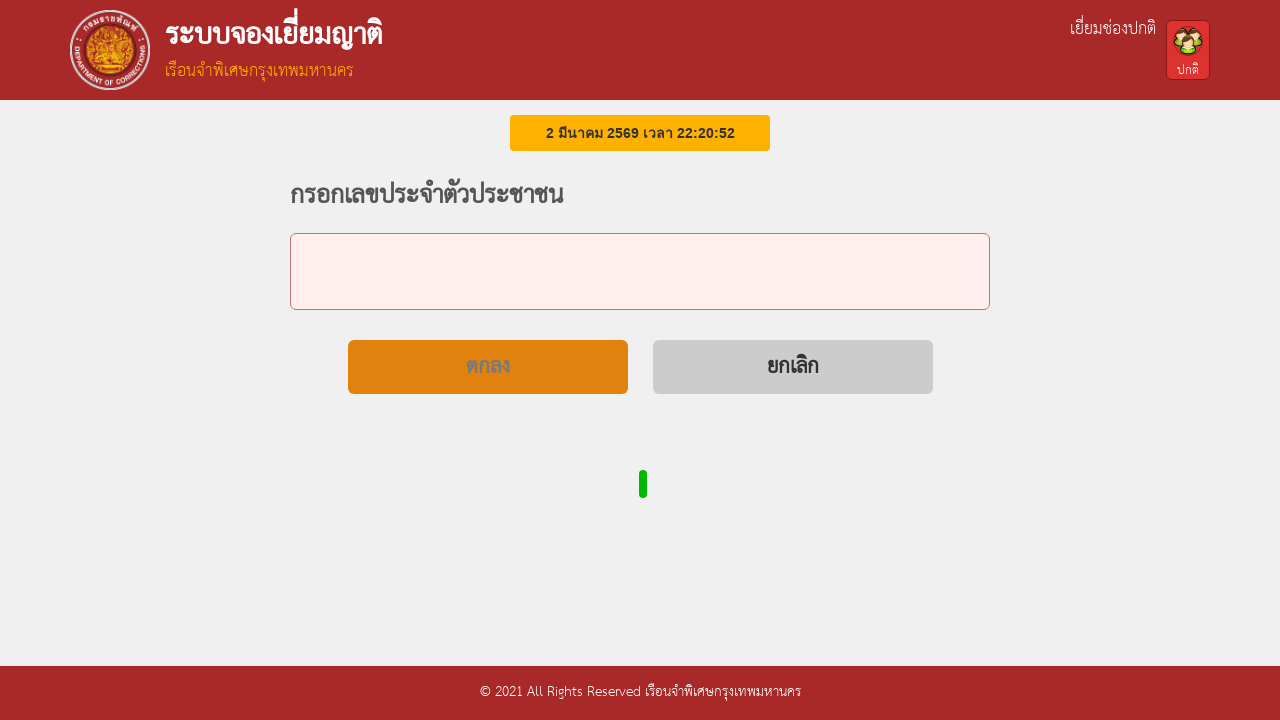

Waited for ID number input field to appear
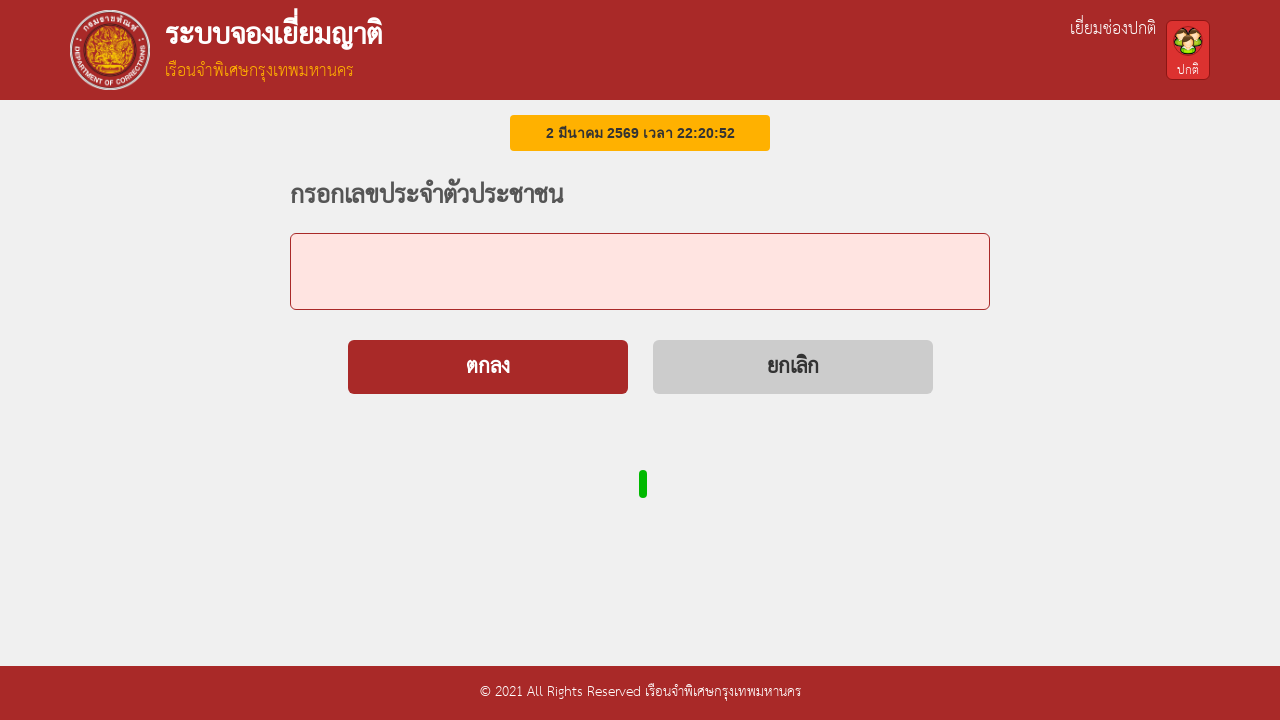

Filled ID number field with '4130300003031' on #idno
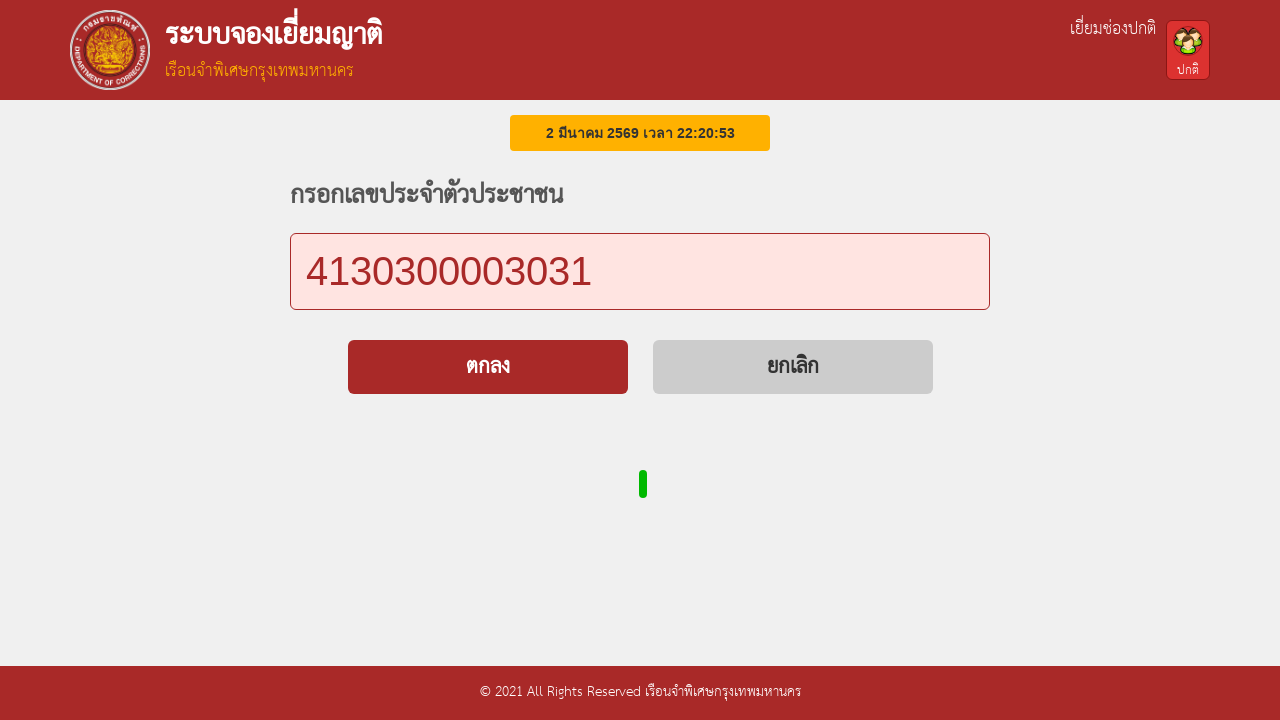

Waited for submit button again
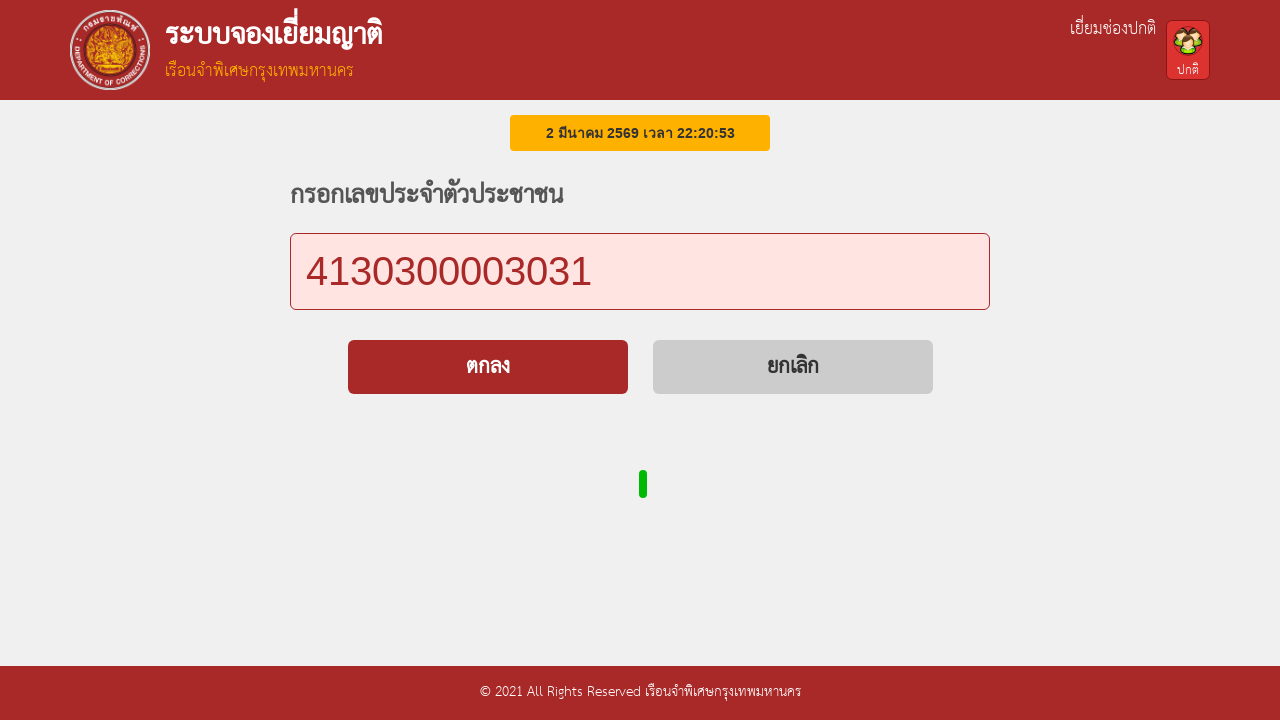

Clicked submit button to confirm ID at (488, 367) on input.submit
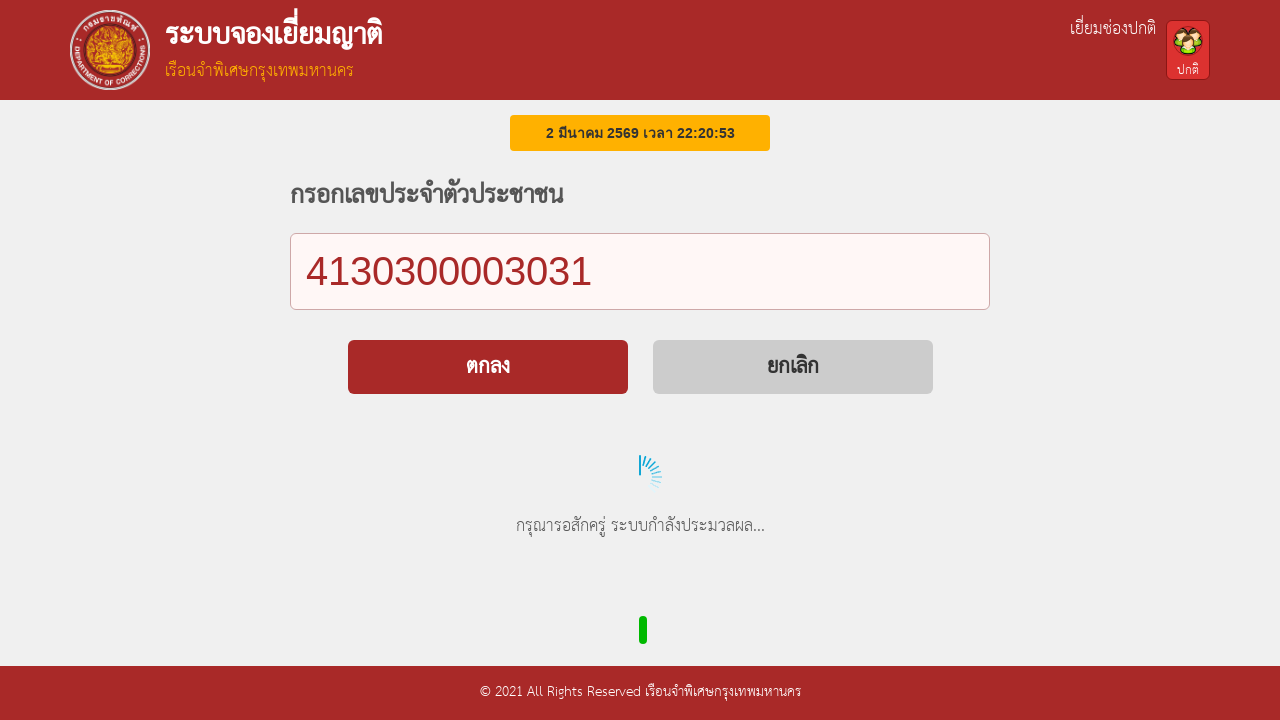

Clicked checkbox label again for cbxname1 at (640, 465) on label[for='cbxname1']
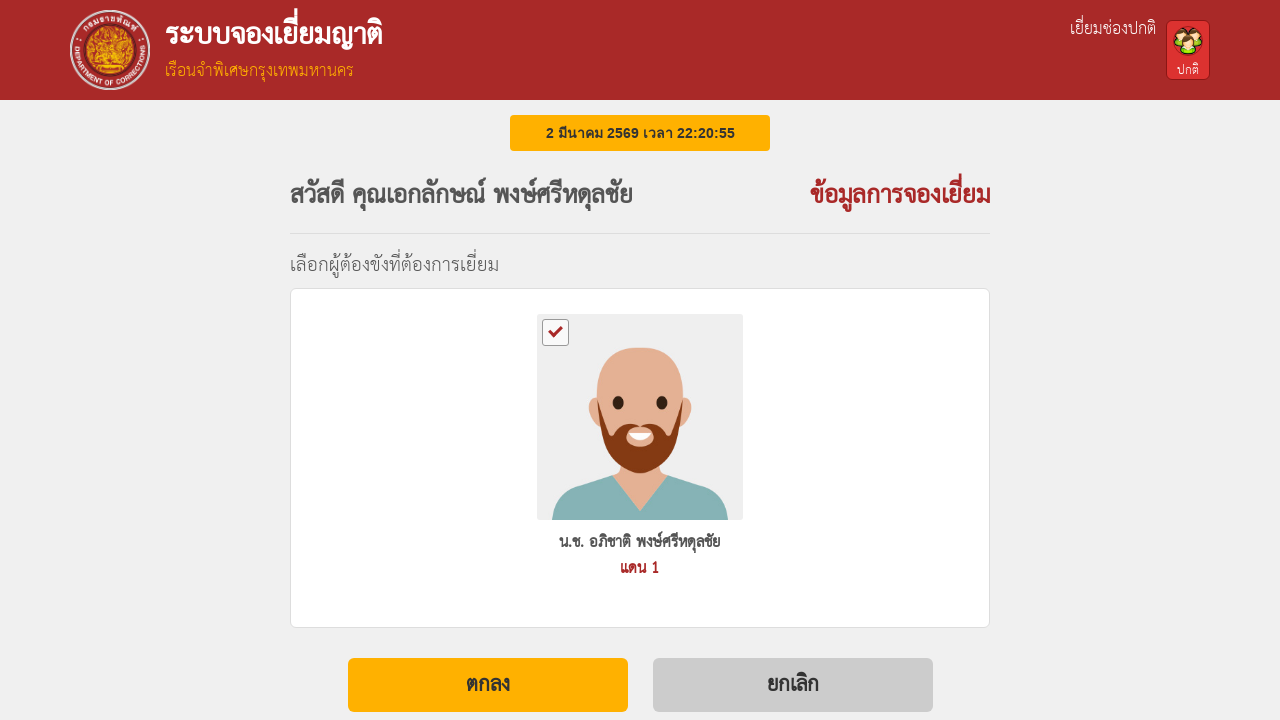

Waited for submit button
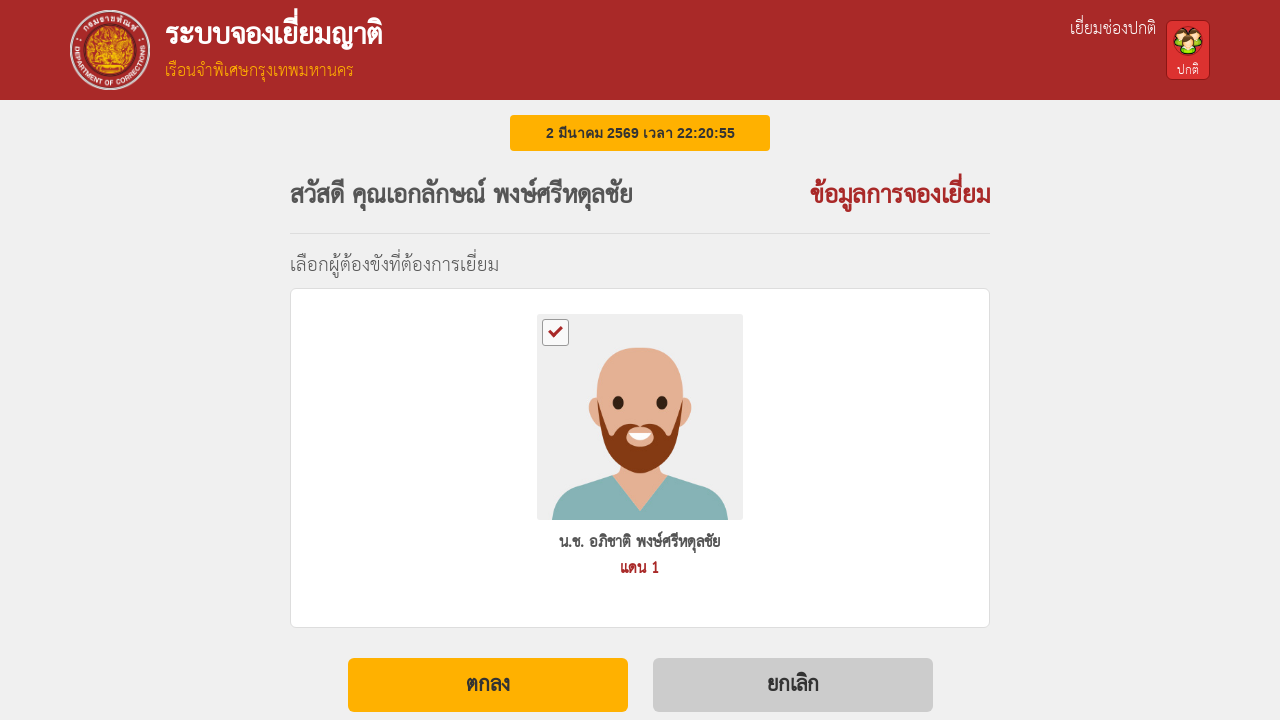

Clicked submit button at (488, 685) on input.submit
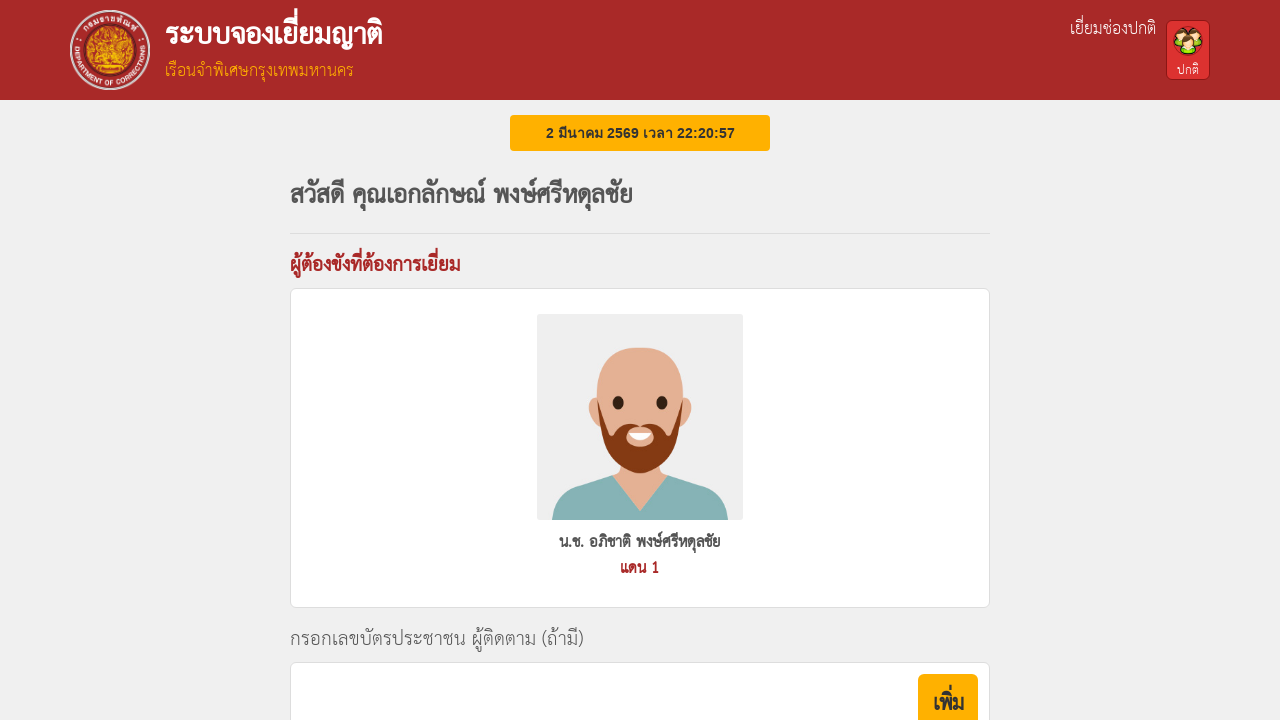

Waited for submit button to appear again
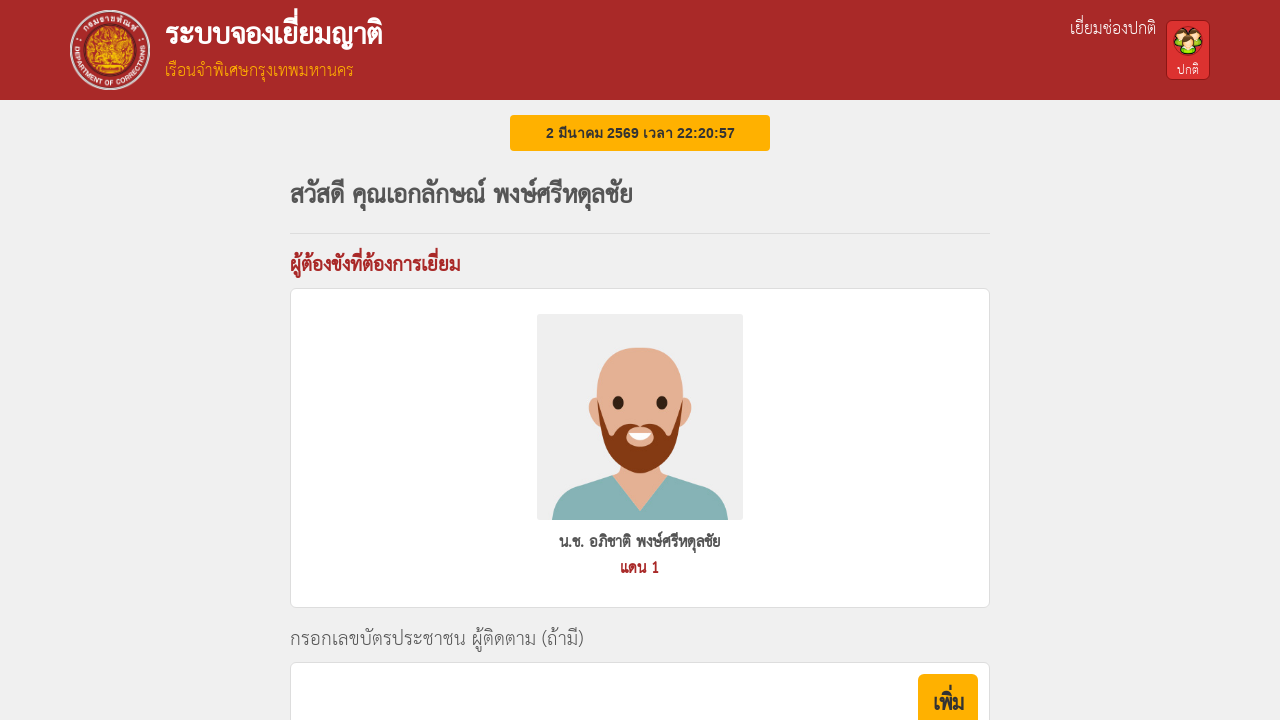

Waited for search ID number field to appear
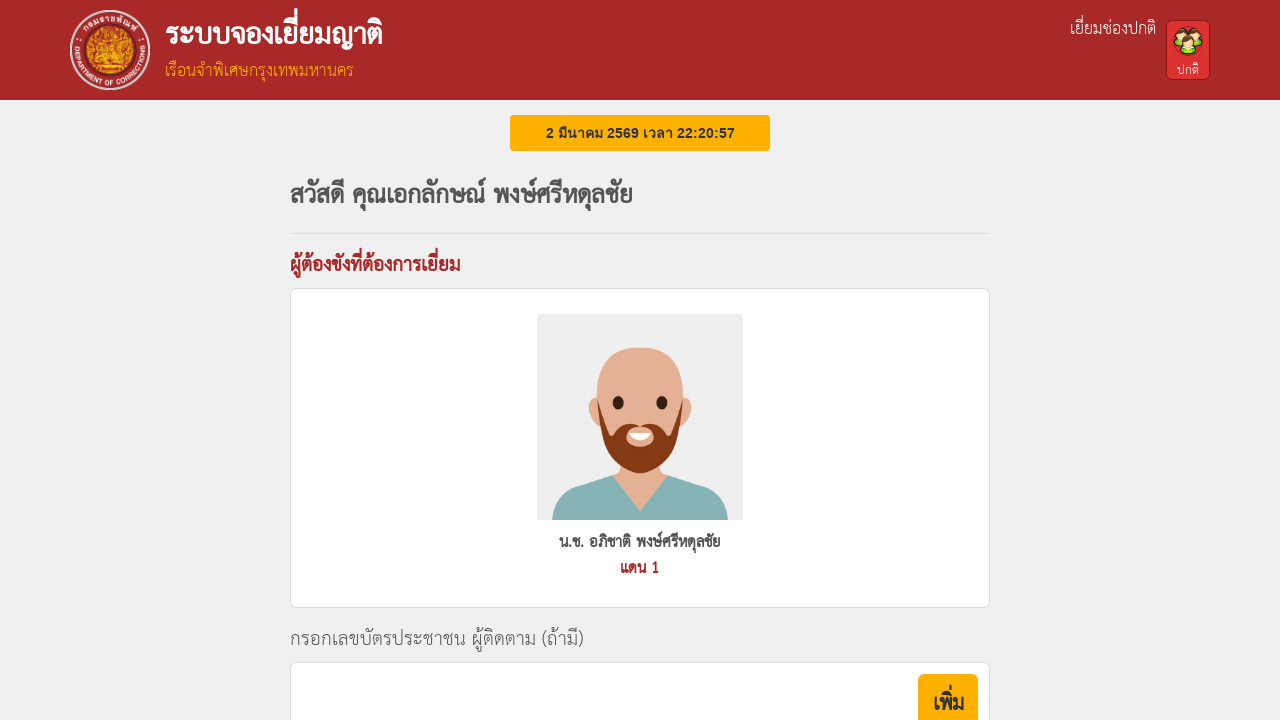

Filled search ID field with '4130300003023' on #search_idno
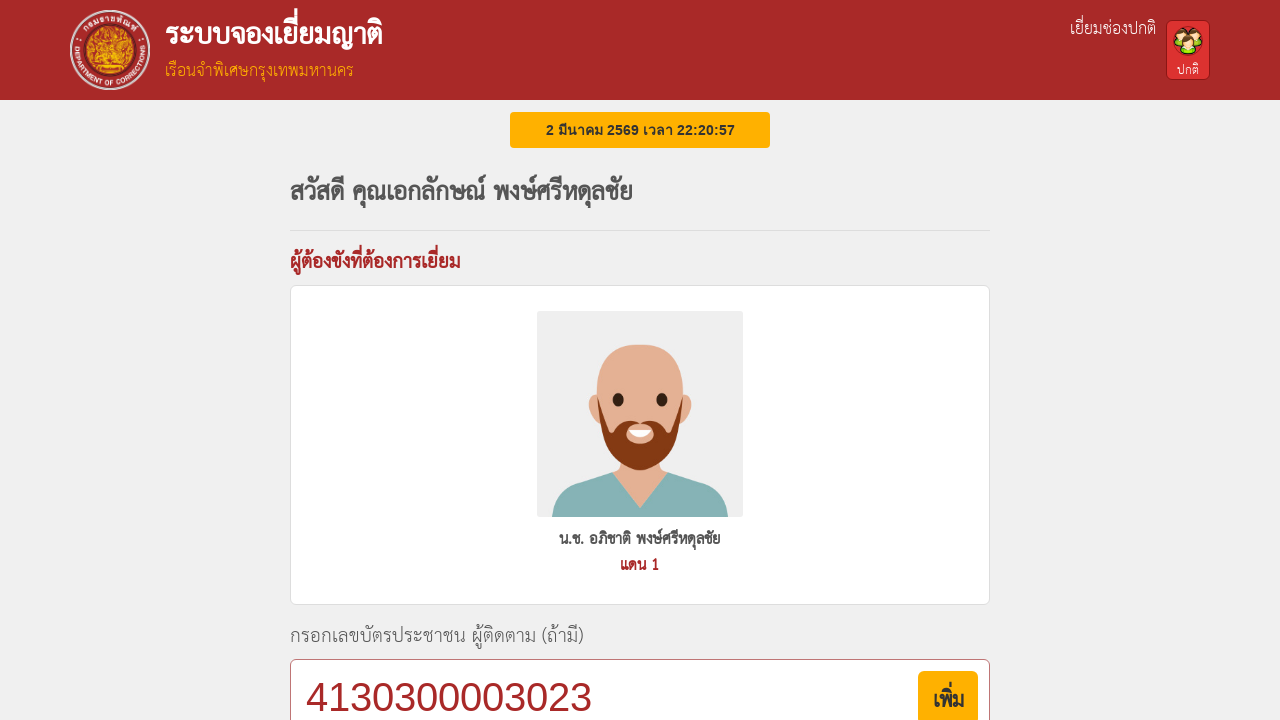

Clicked add button (เพิ่ม) at (948, 693) on input[value='เพิ่ม']
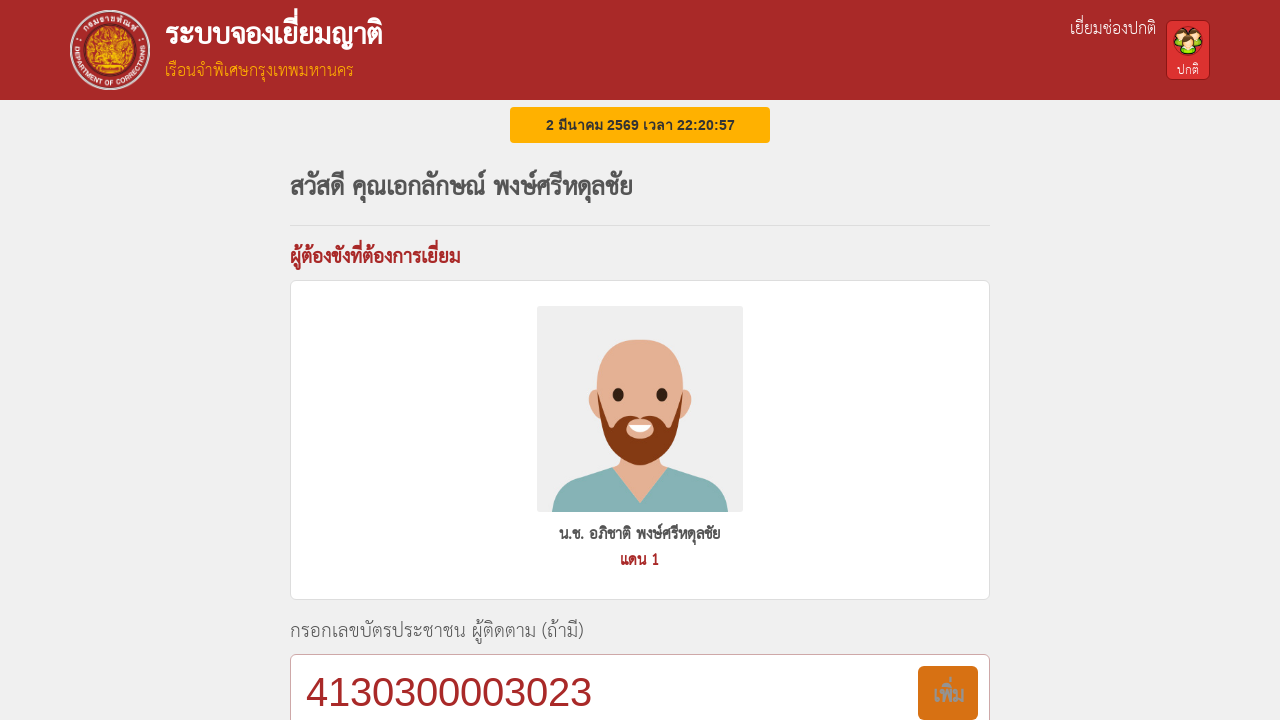

Clicked confirm button (ตกลง) at (488, 579) on input[value='ตกลง']
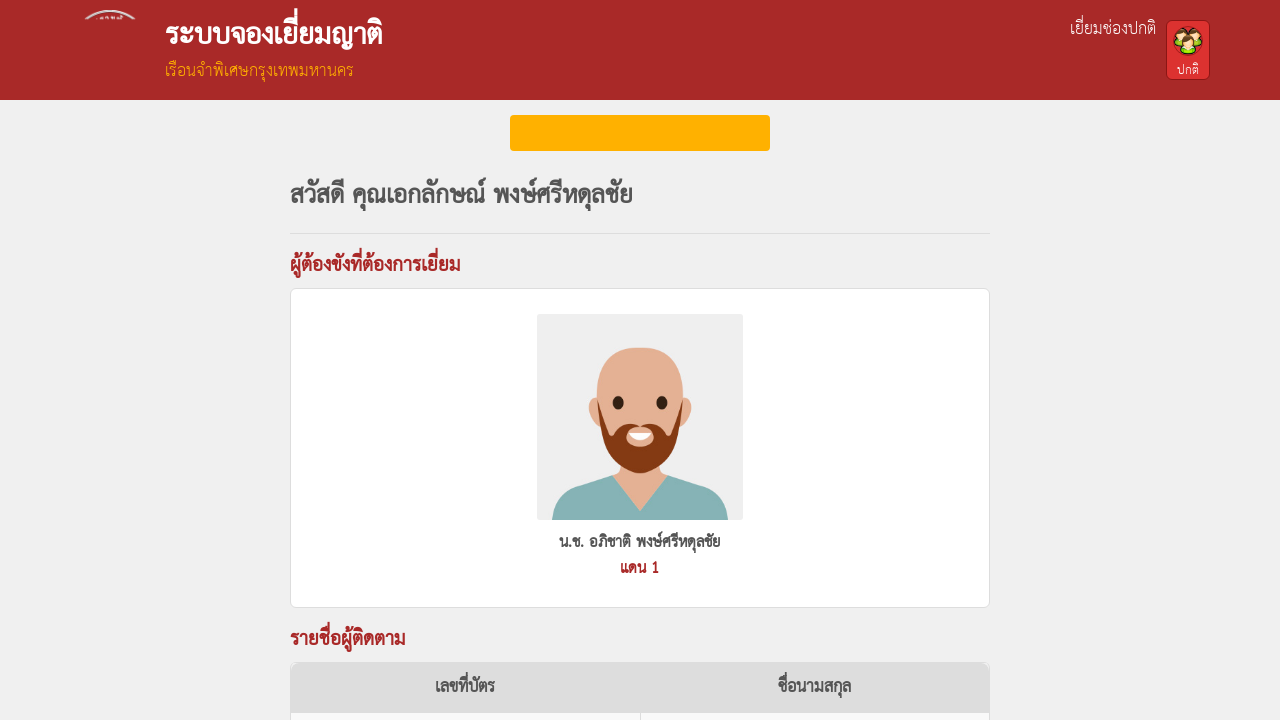

Calculated tomorrow's date: day 3
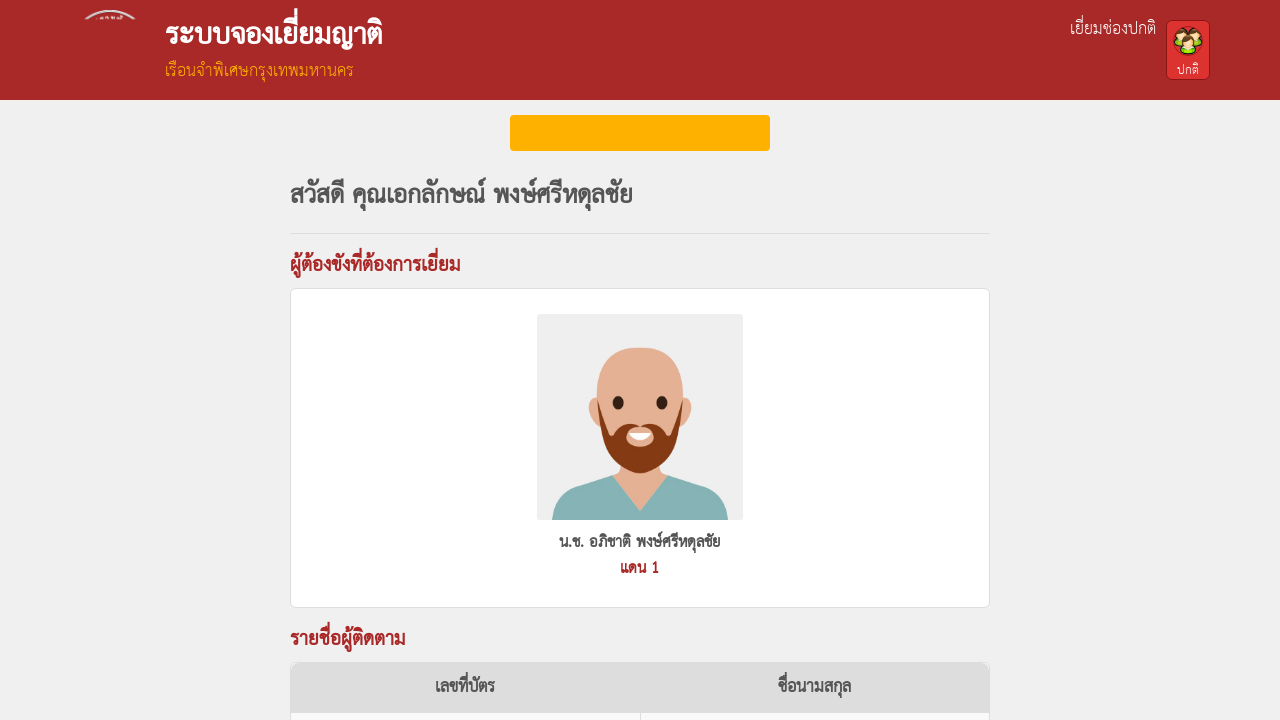

Waited for day selector dropdown to appear
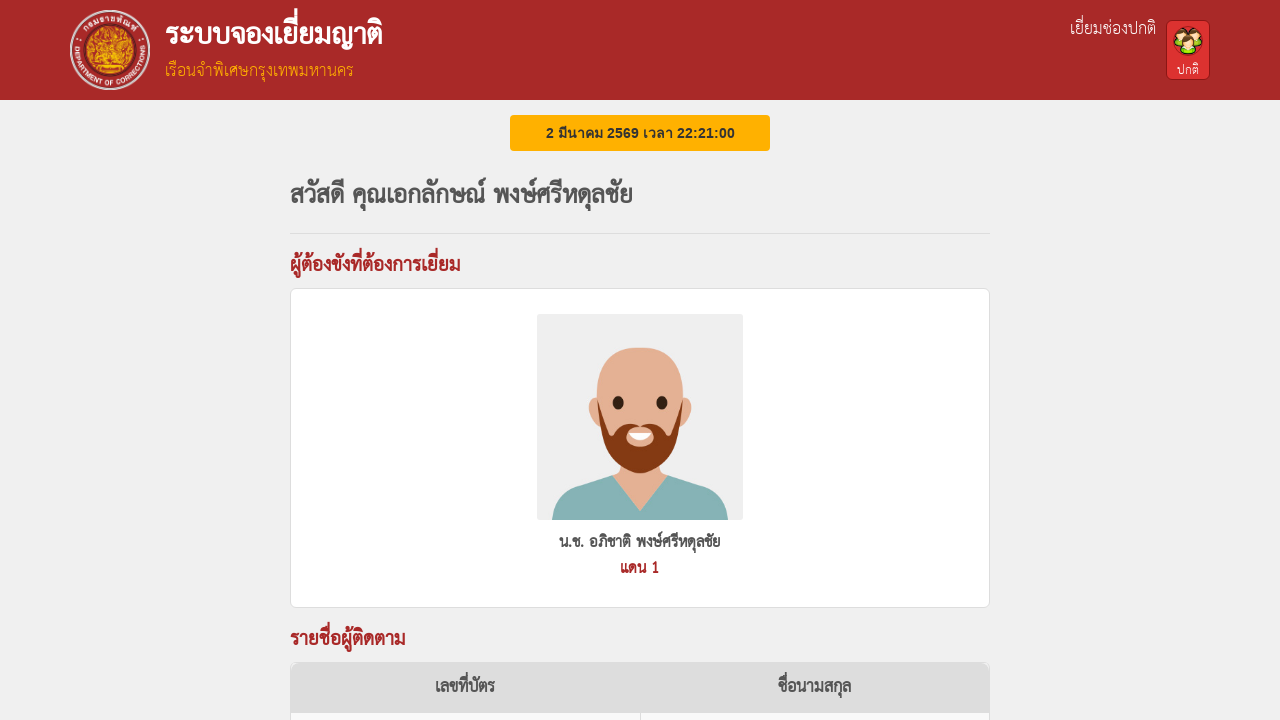

Selected day 3 from dropdown on #dd
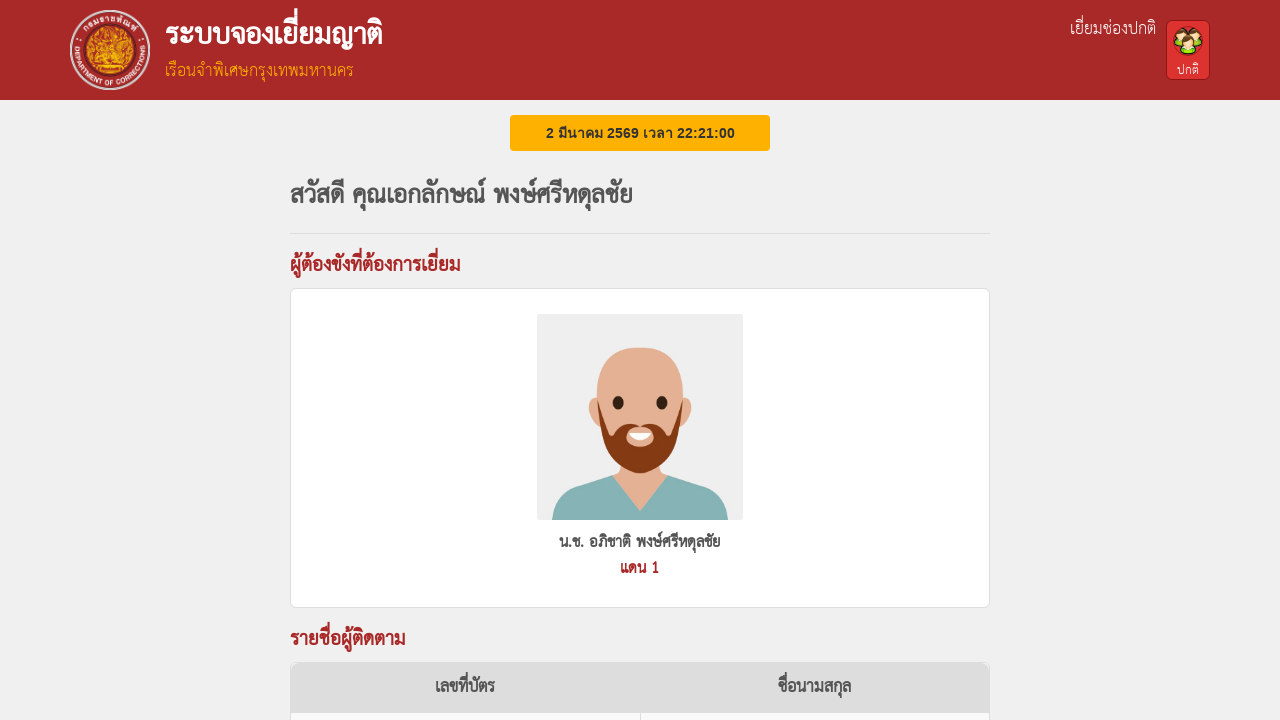

Clicked body to trigger any JavaScript events at (640, 360) on body
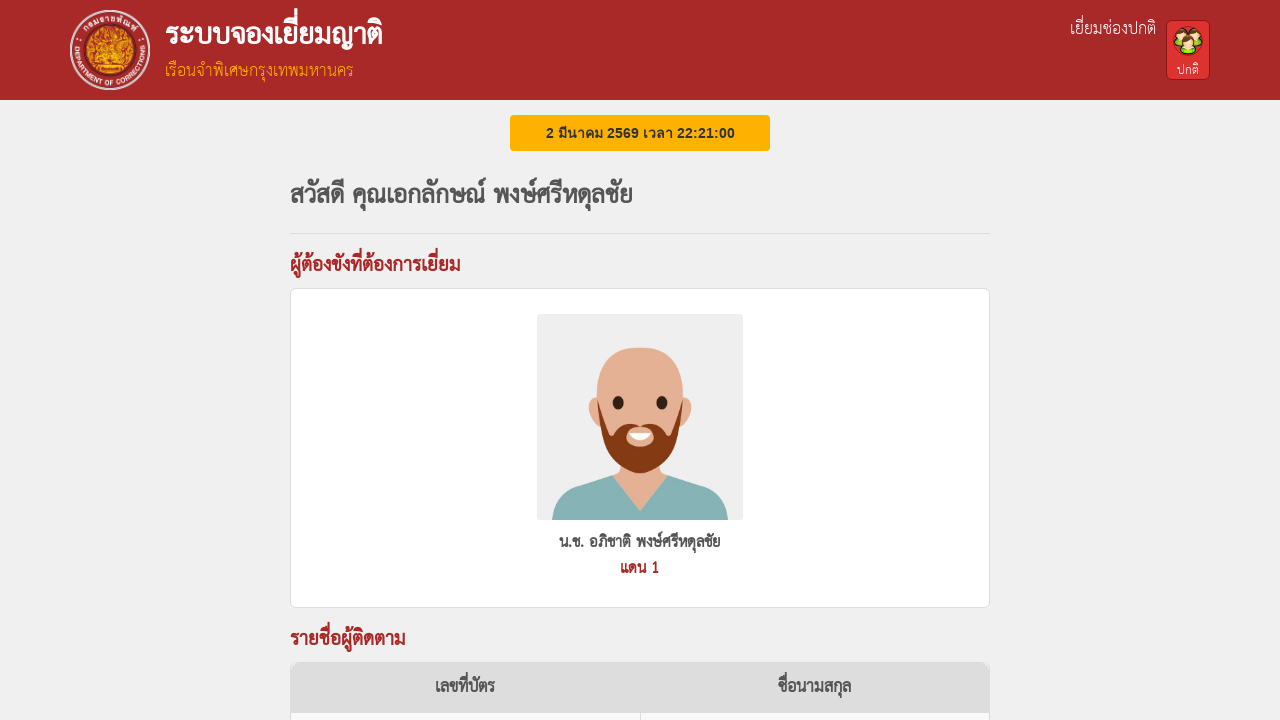

Waited for round/time slot selector to appear
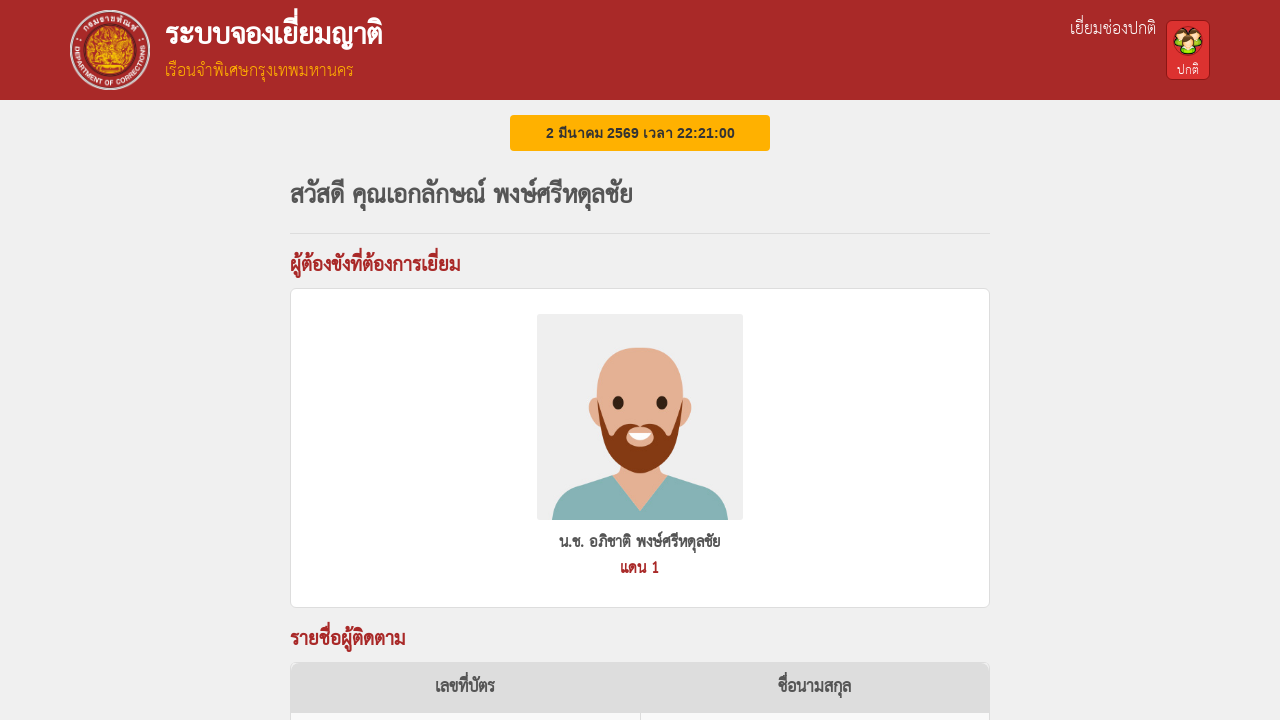

Selected round/time slot option 2 on #round
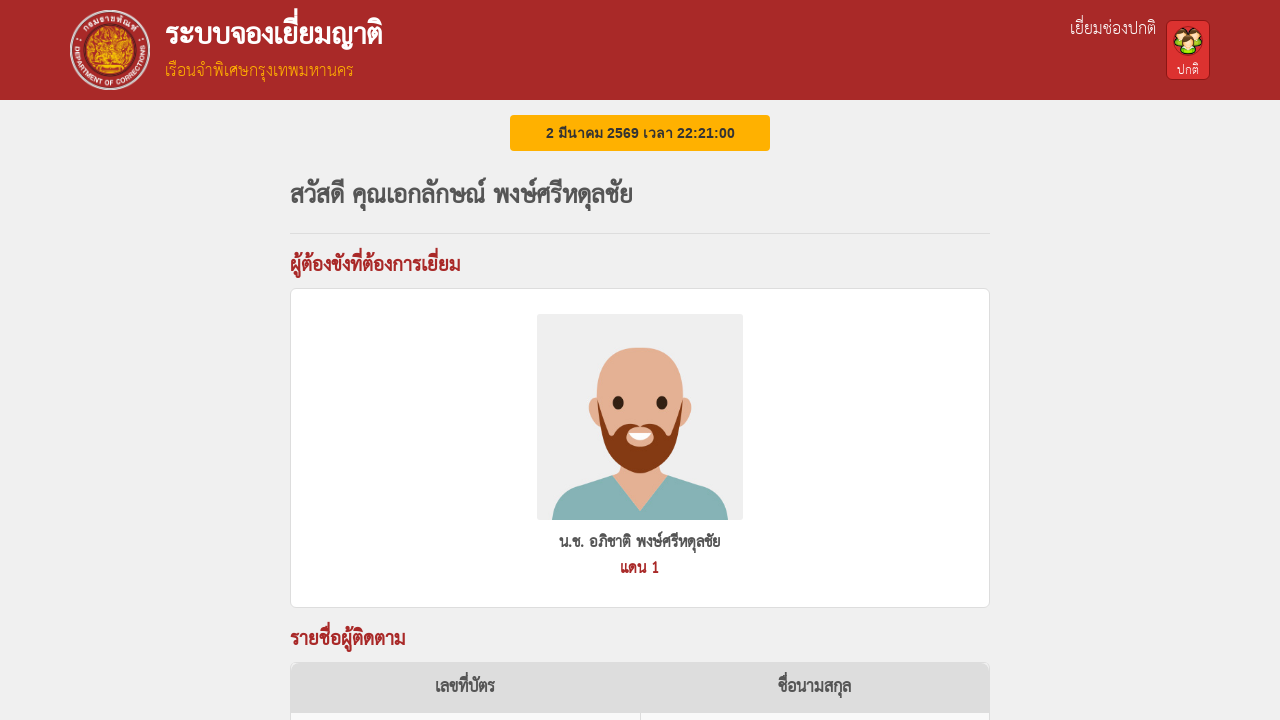

Filled mobile phone field with '0991795649' on #mobile
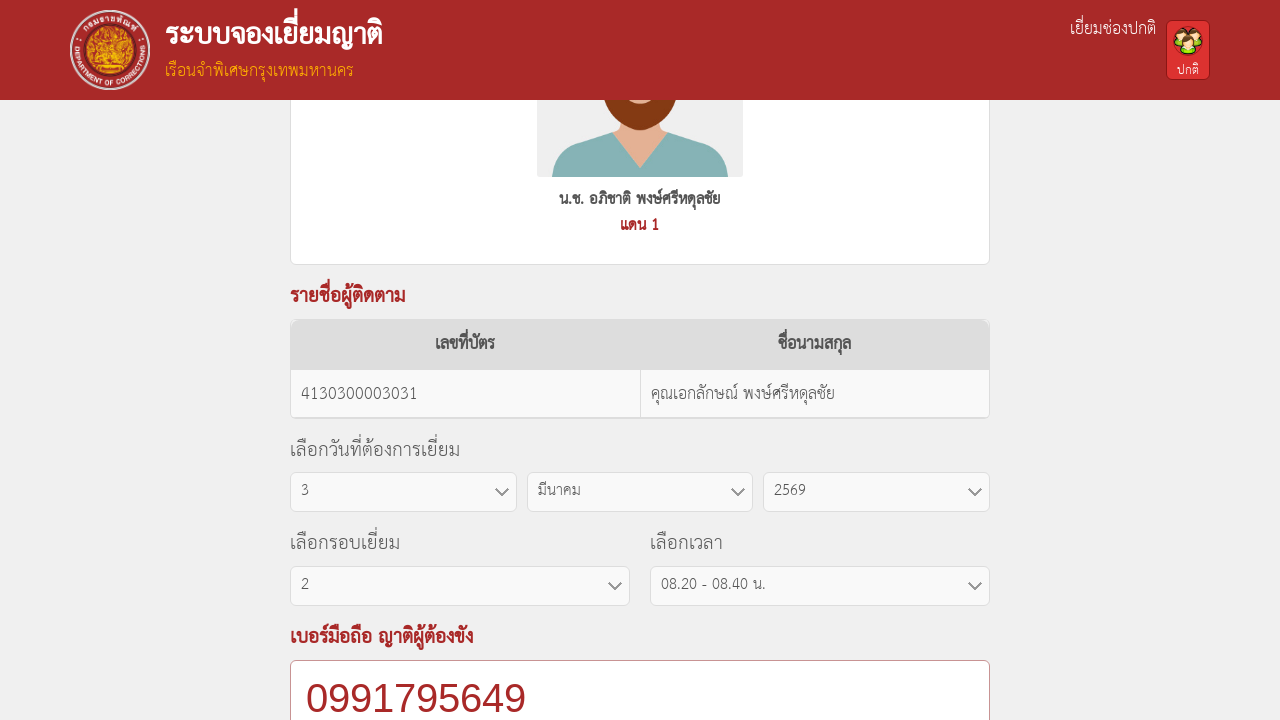

Clicked body to finalize mobile phone entry at (640, 360) on body
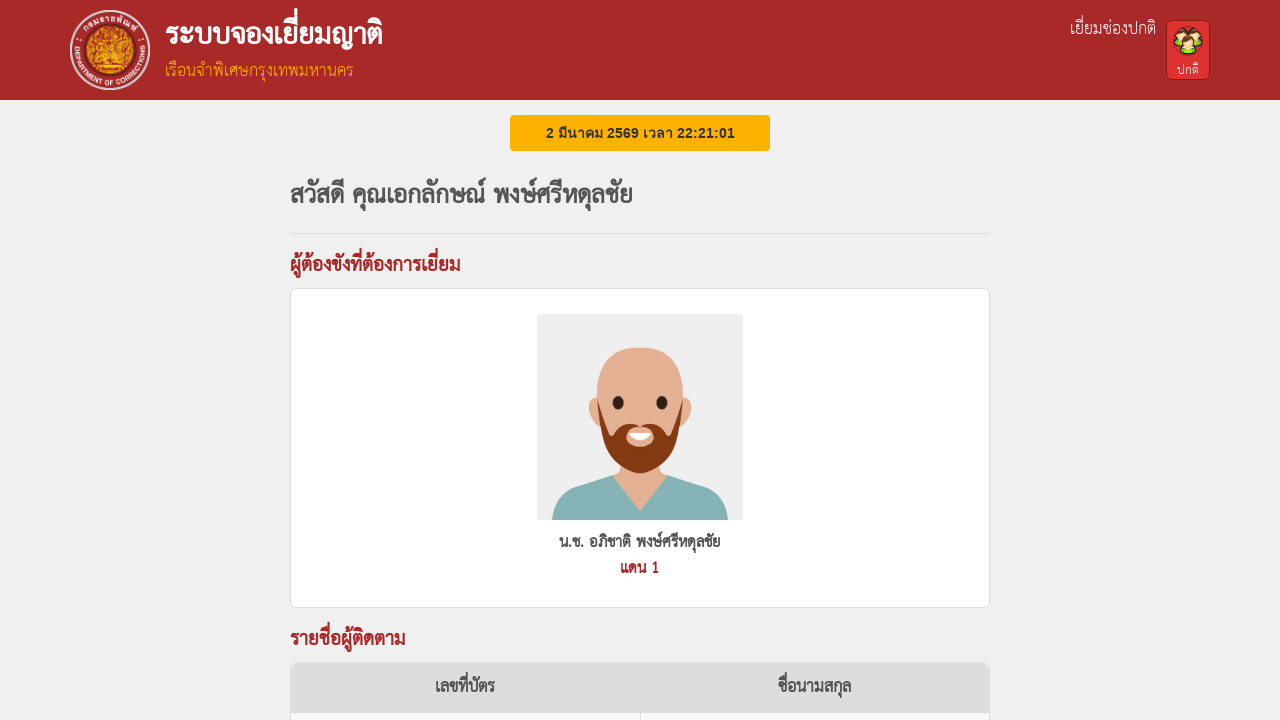

Clicked final confirm button (ตกลง) to complete reservation at (488, 579) on input[value='ตกลง']
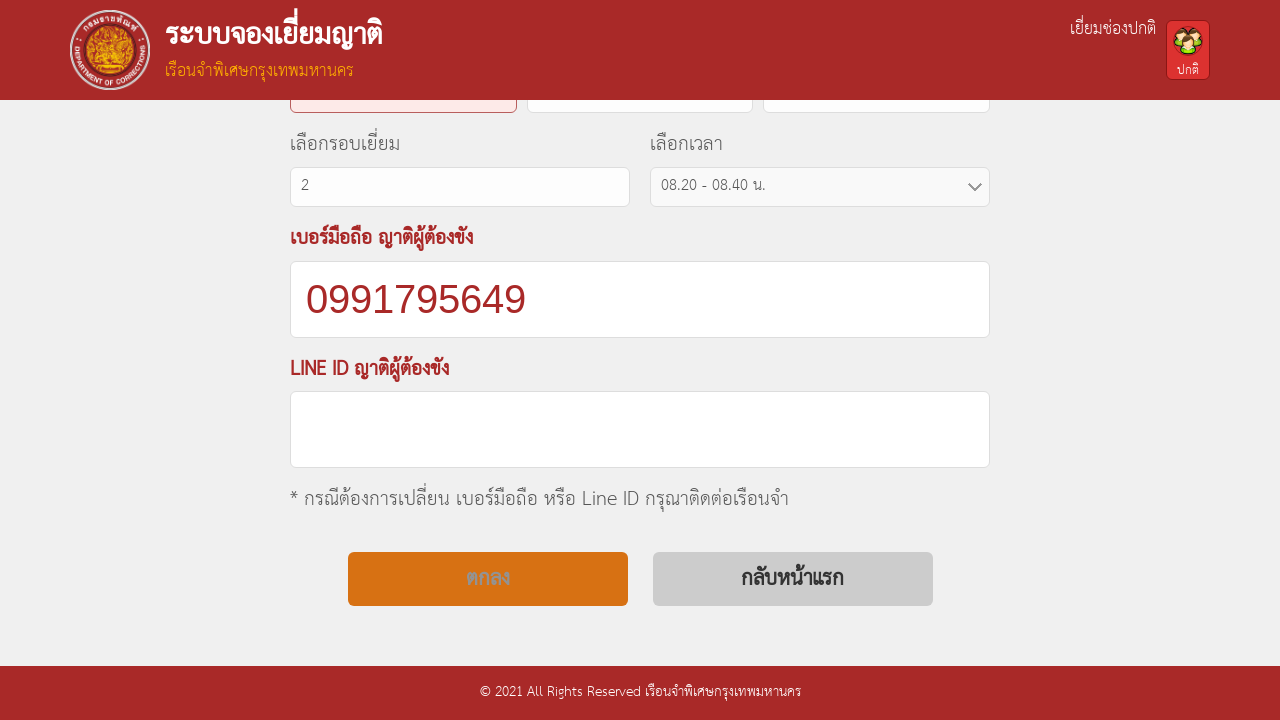

Waited 5 seconds to see reservation confirmation result
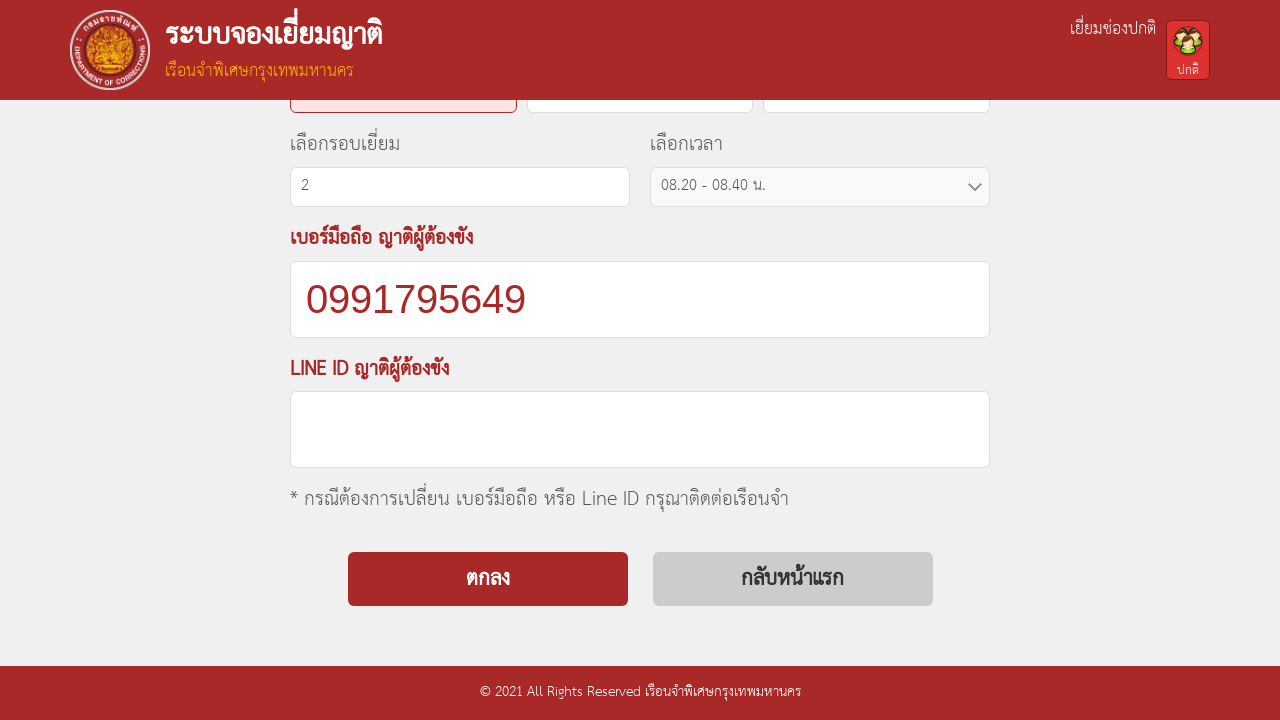

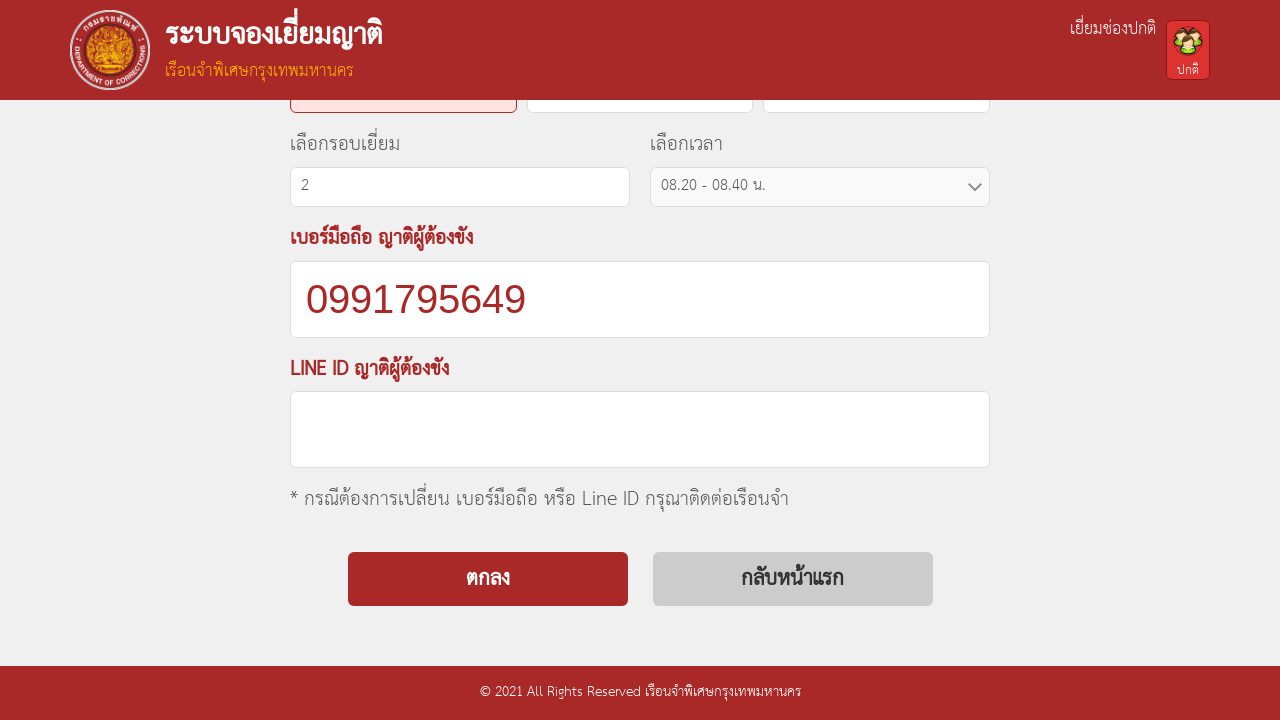